Tests modal dialog functionality by clicking a button to open a modal, then closing it using JavaScript execution to click the close button

Starting URL: https://formy-project.herokuapp.com/modal

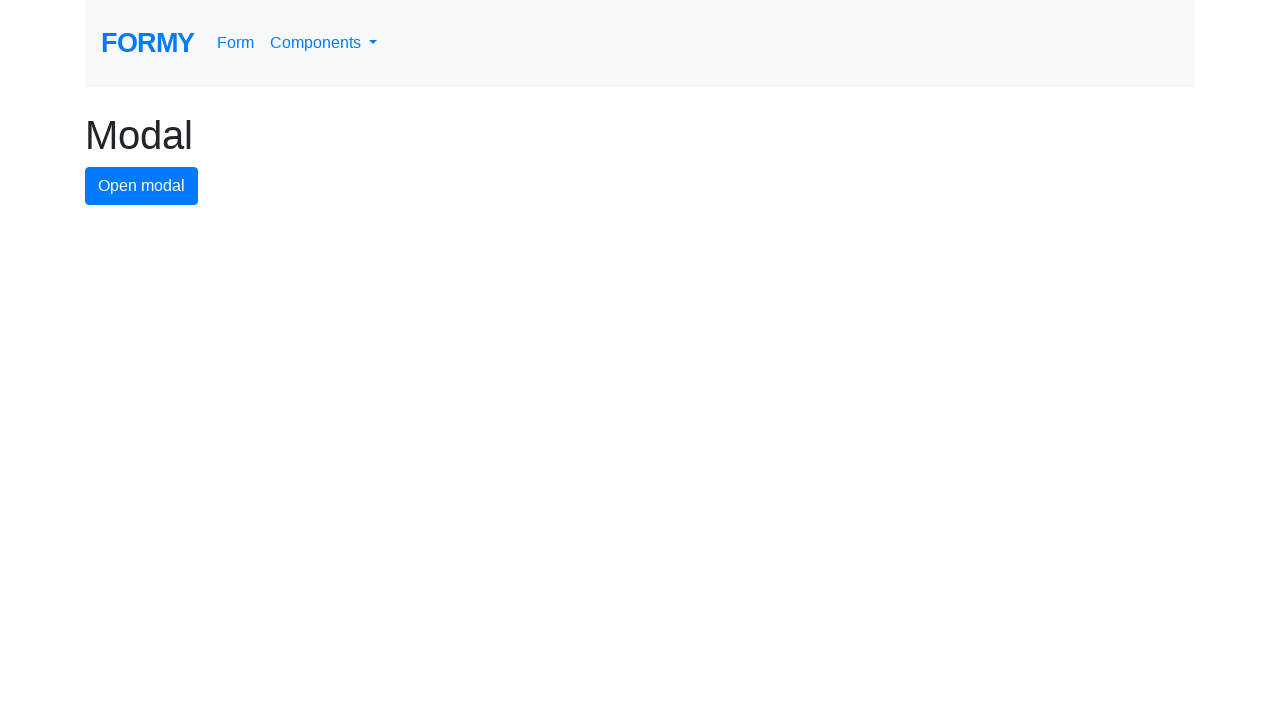

Clicked modal button to open the modal dialog at (142, 186) on #modal-button
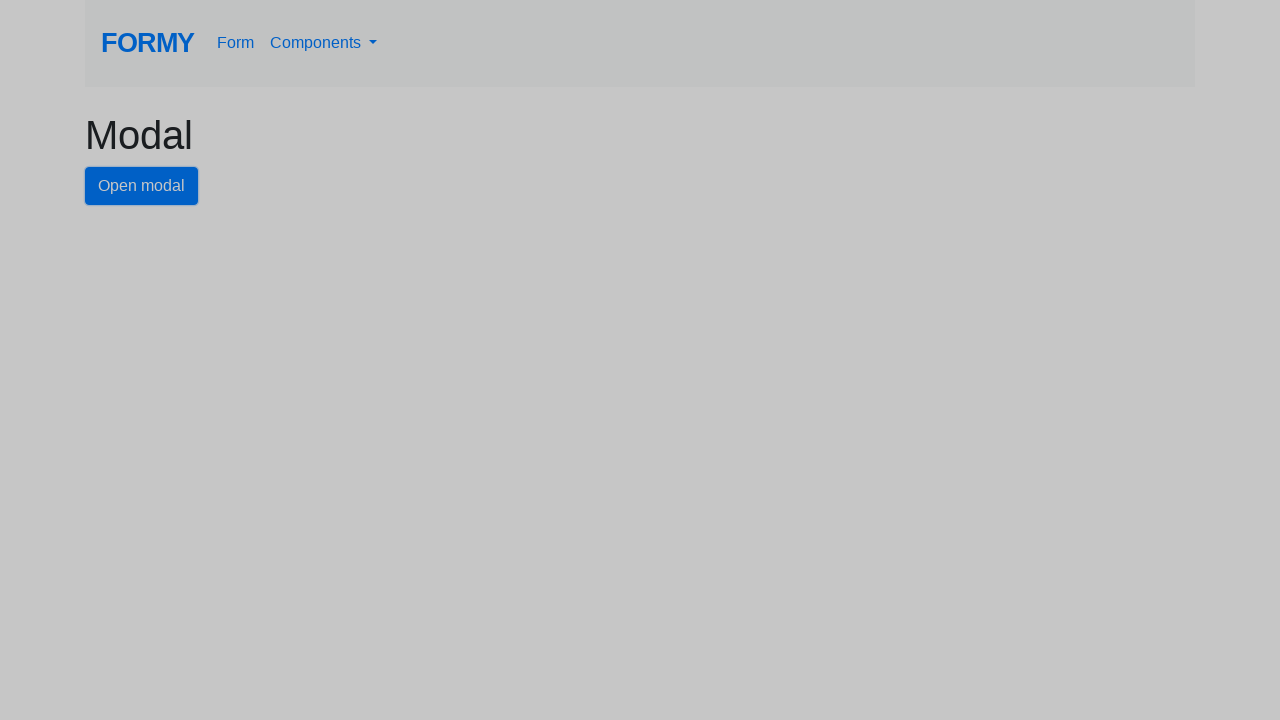

Modal dialog appeared and close button is visible
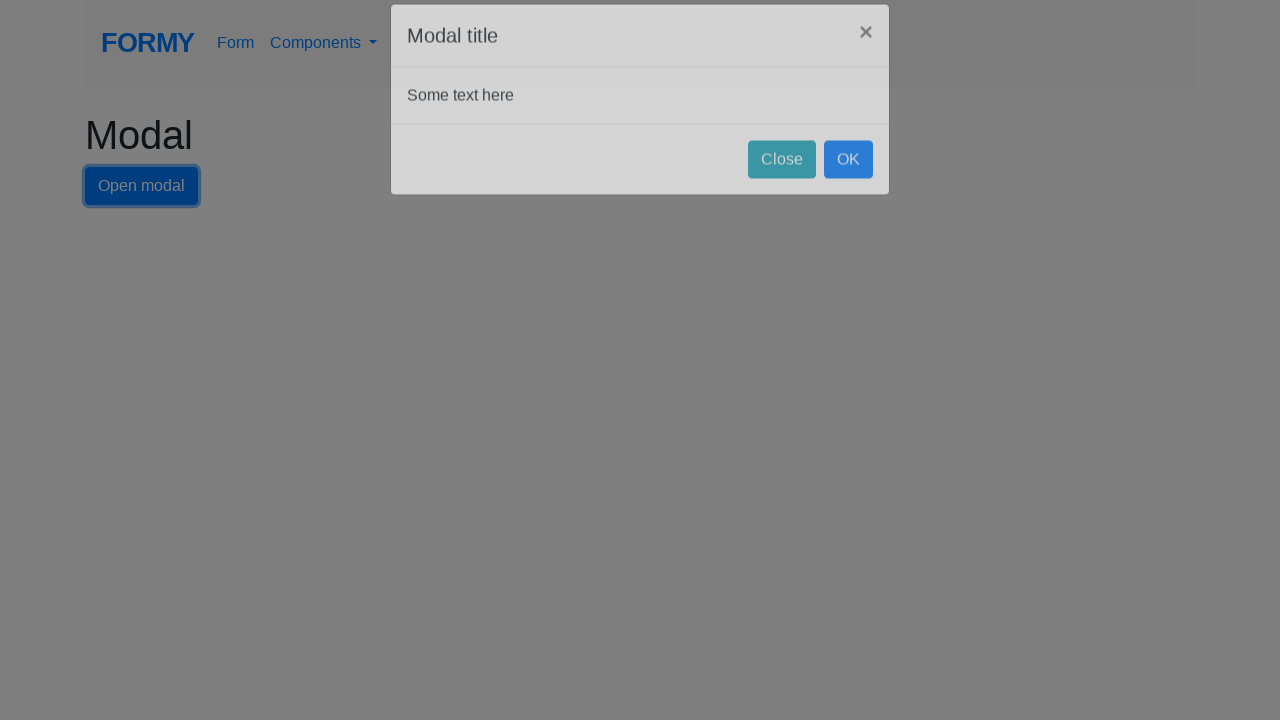

Executed JavaScript to click the close button and close the modal
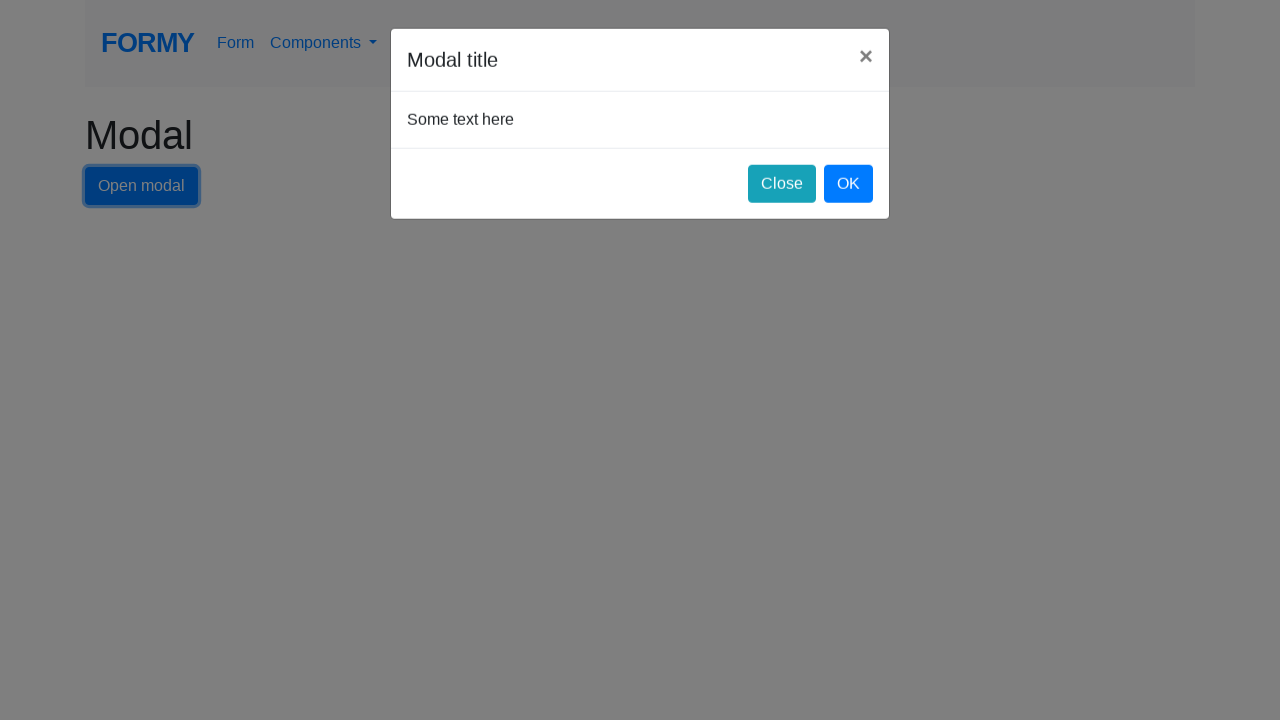

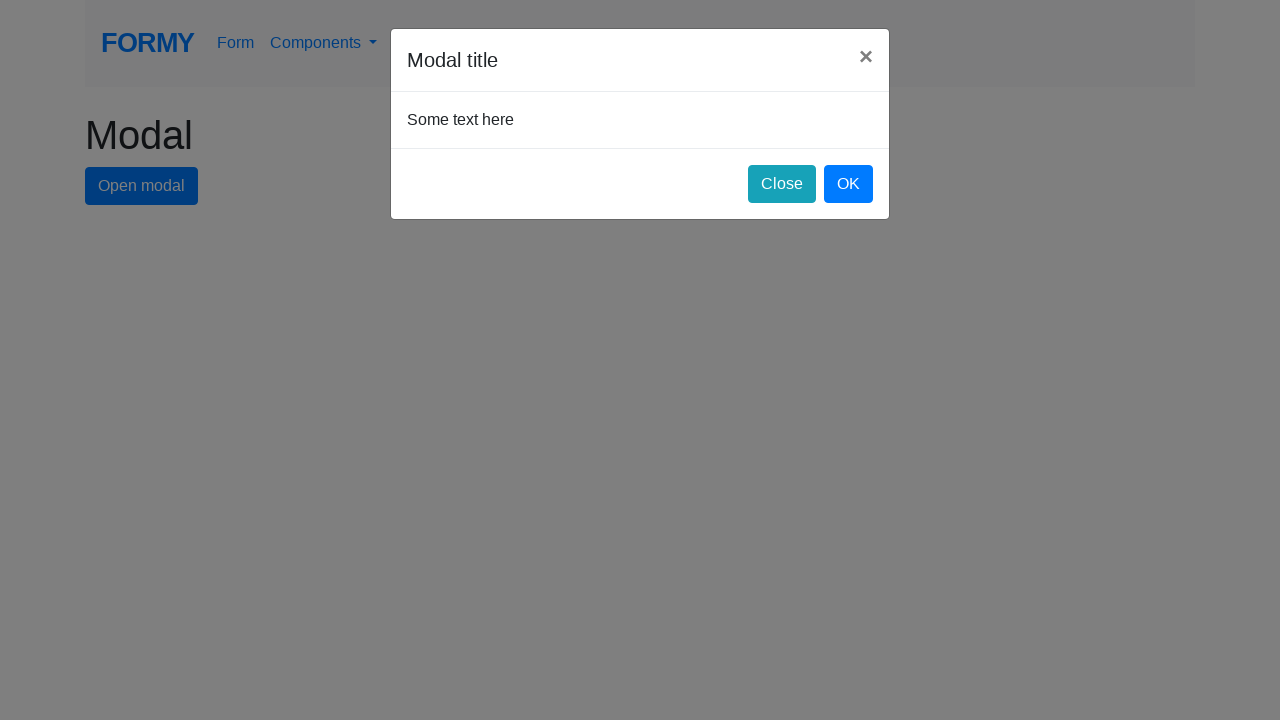